Tests handling a modal entry advertisement popup by waiting for it to appear and clicking the close button in the modal footer.

Starting URL: http://the-internet.herokuapp.com/entry_ad

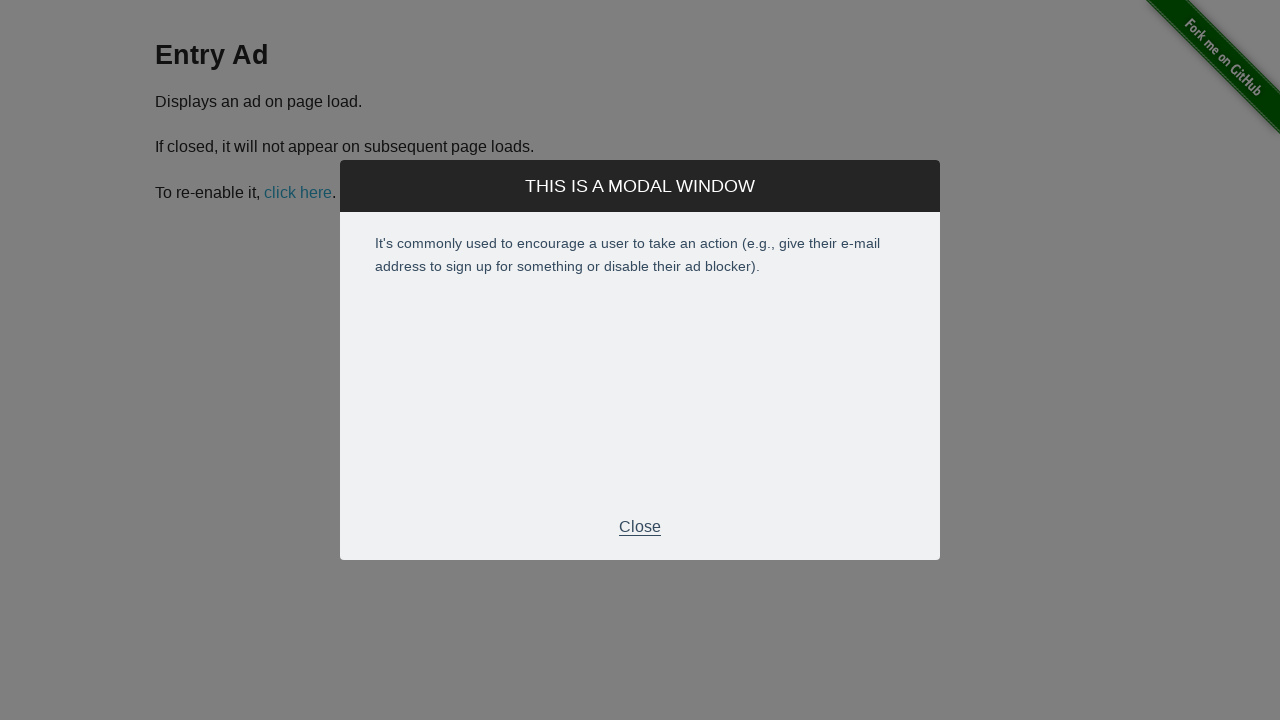

Entry ad modal appeared and became visible
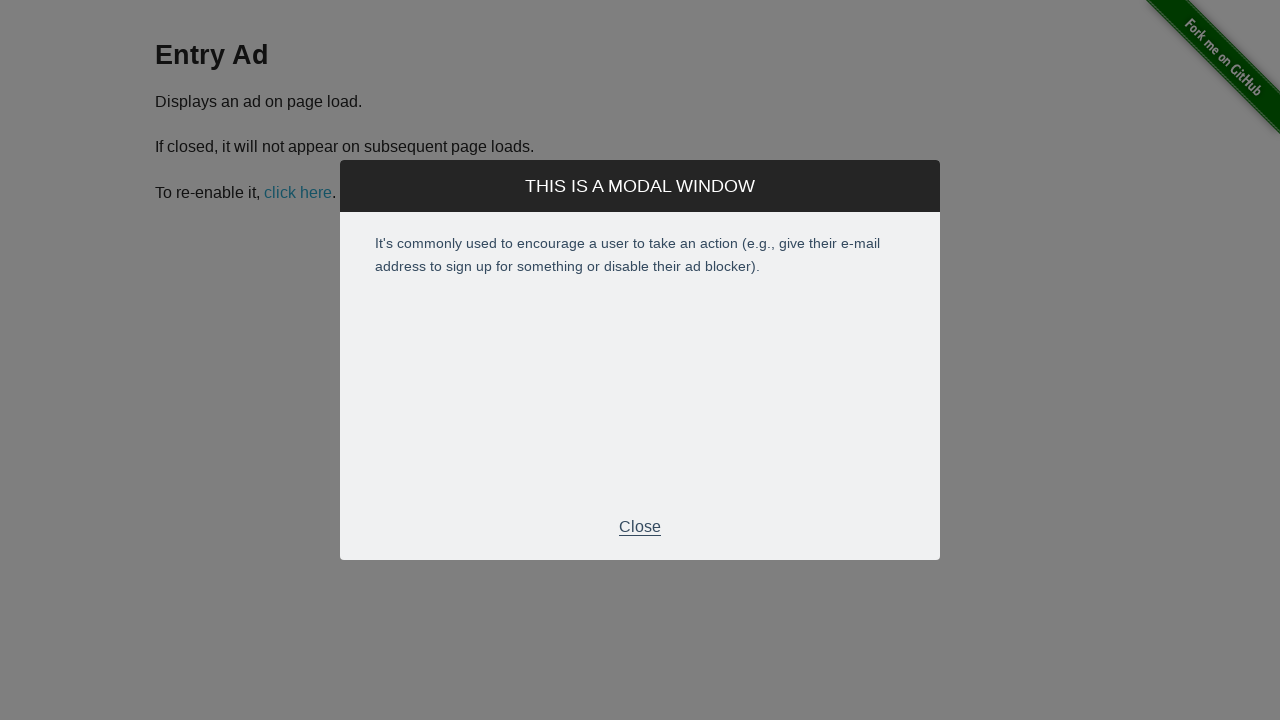

Clicked close button in modal footer at (640, 527) on div.modal-footer > p
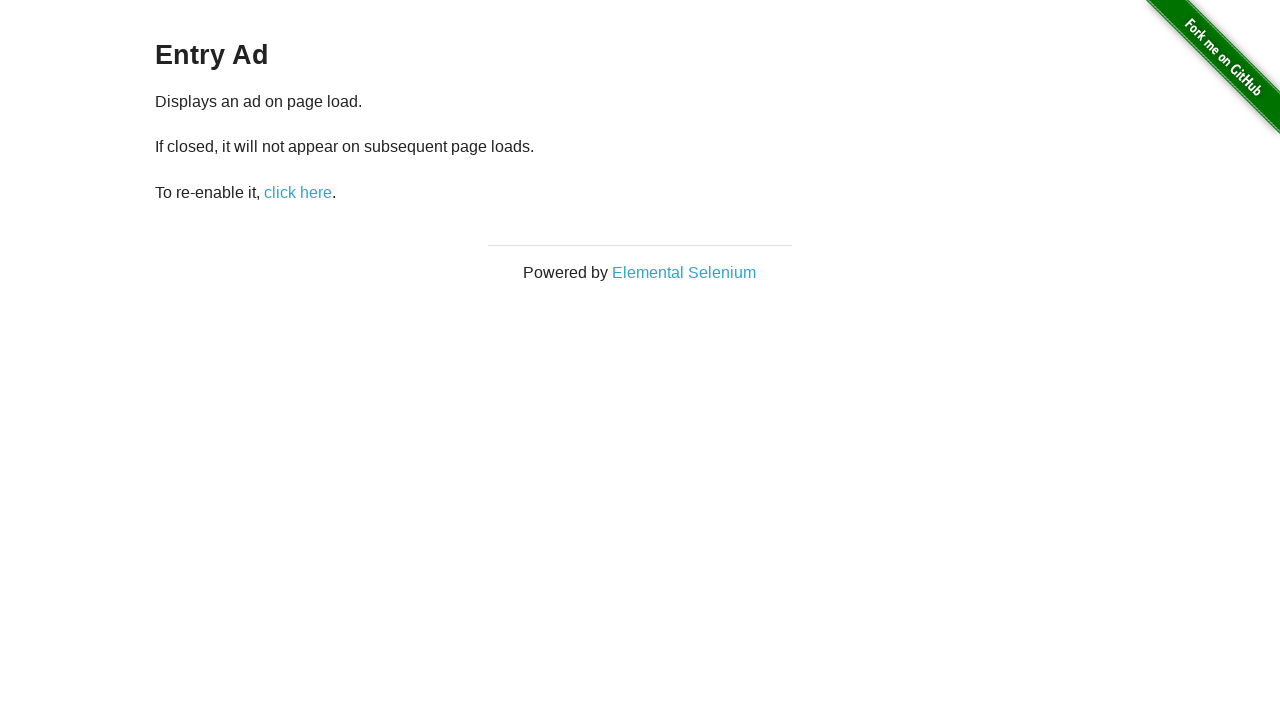

Entry ad modal closed successfully
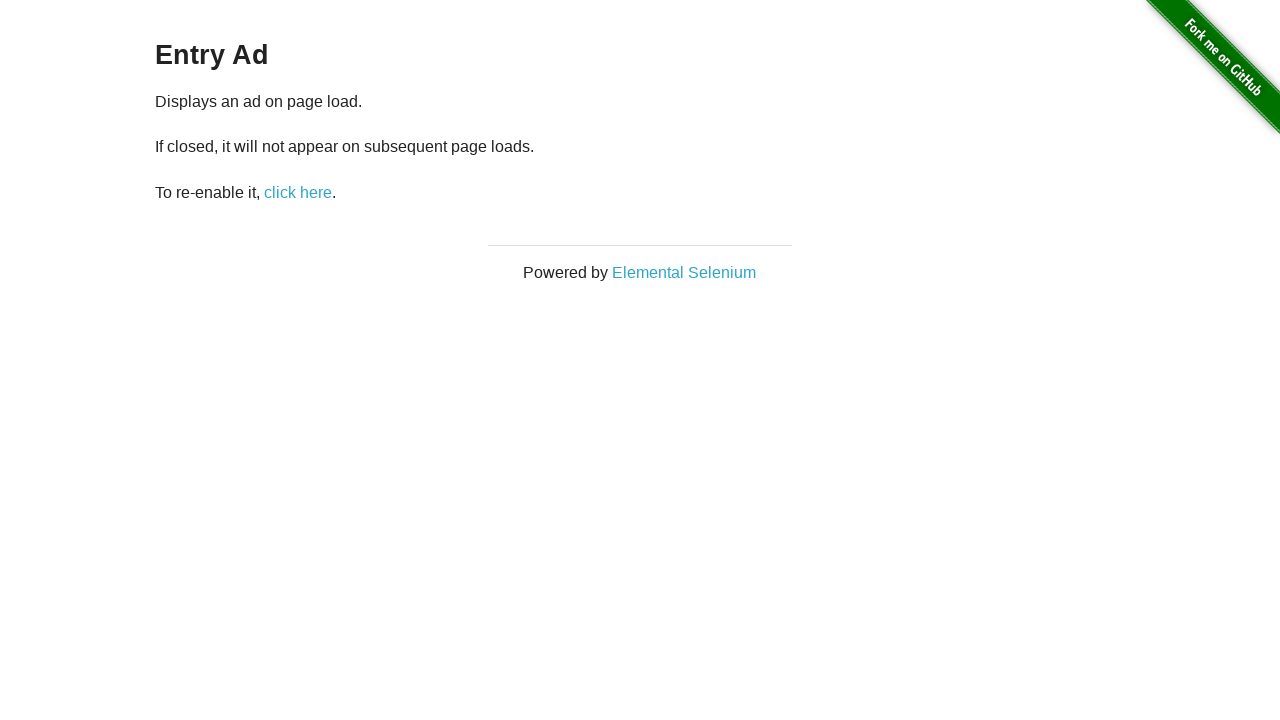

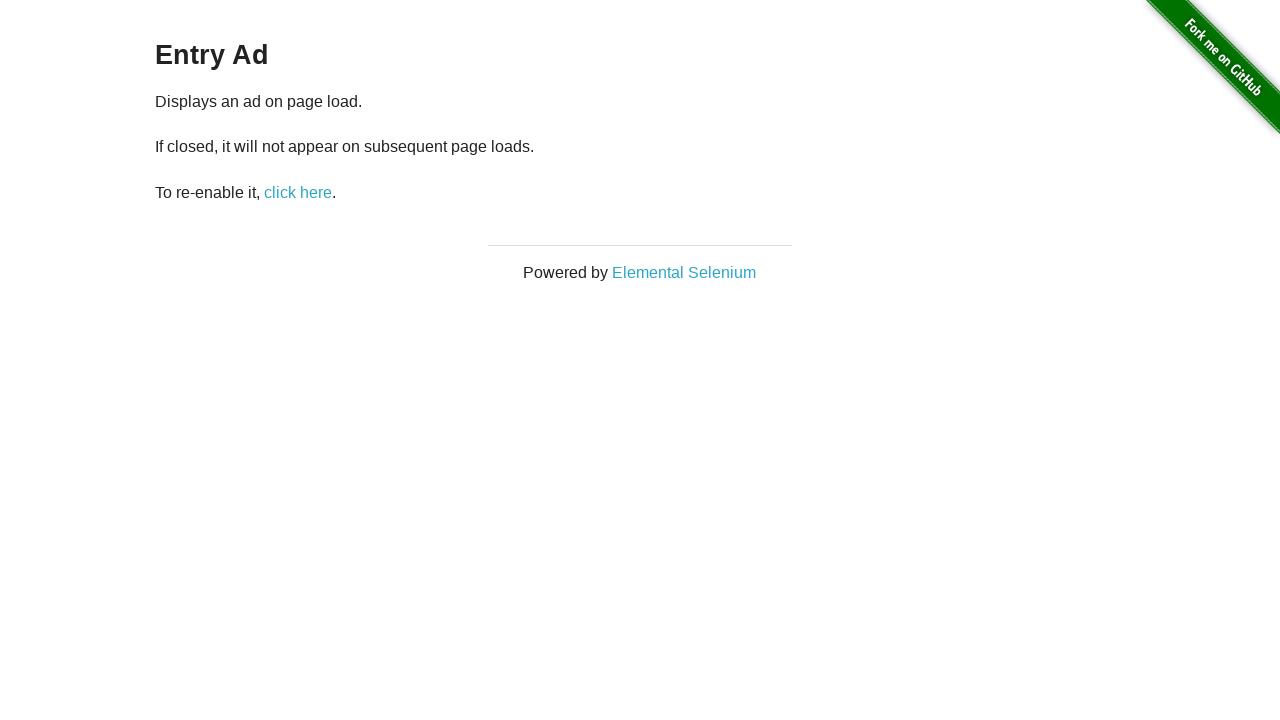